Tests window handling functionality by opening a new tab, validating its title and header, then closing it and returning to the main window

Starting URL: https://www.hyrtutorials.com/p/window-handles-practice.html

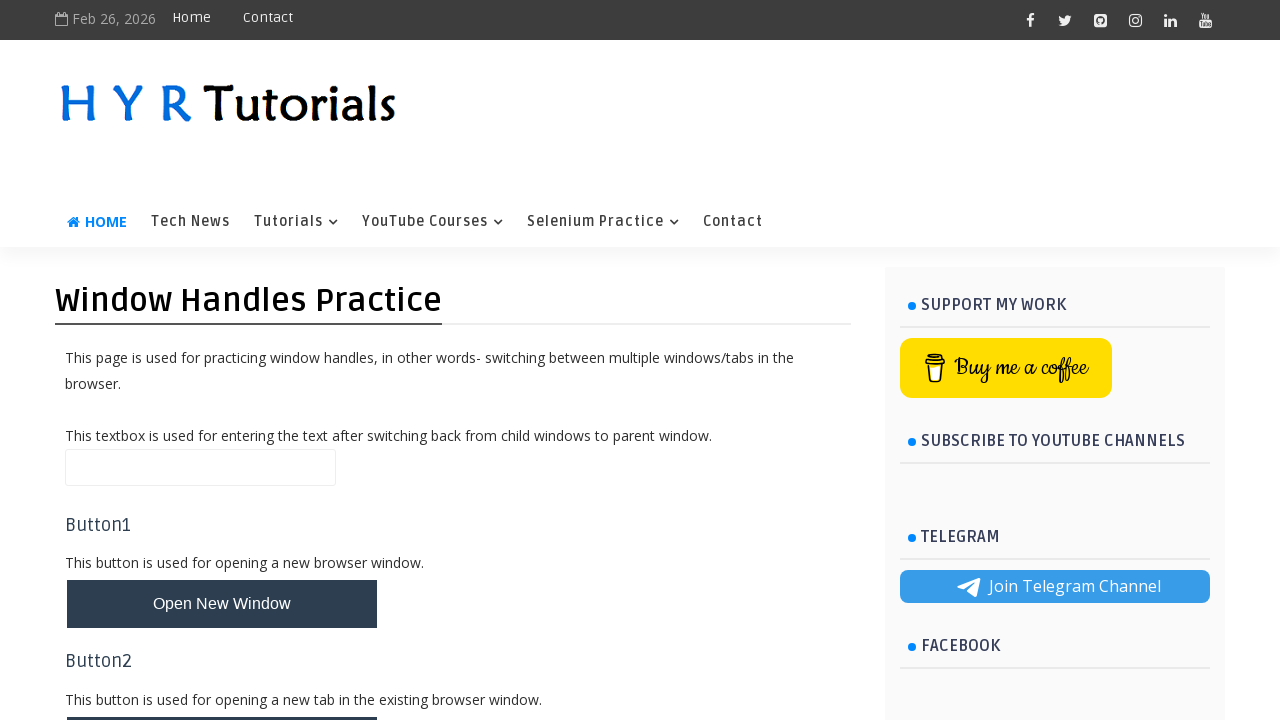

Scrolled 'Open New Tab' button into view
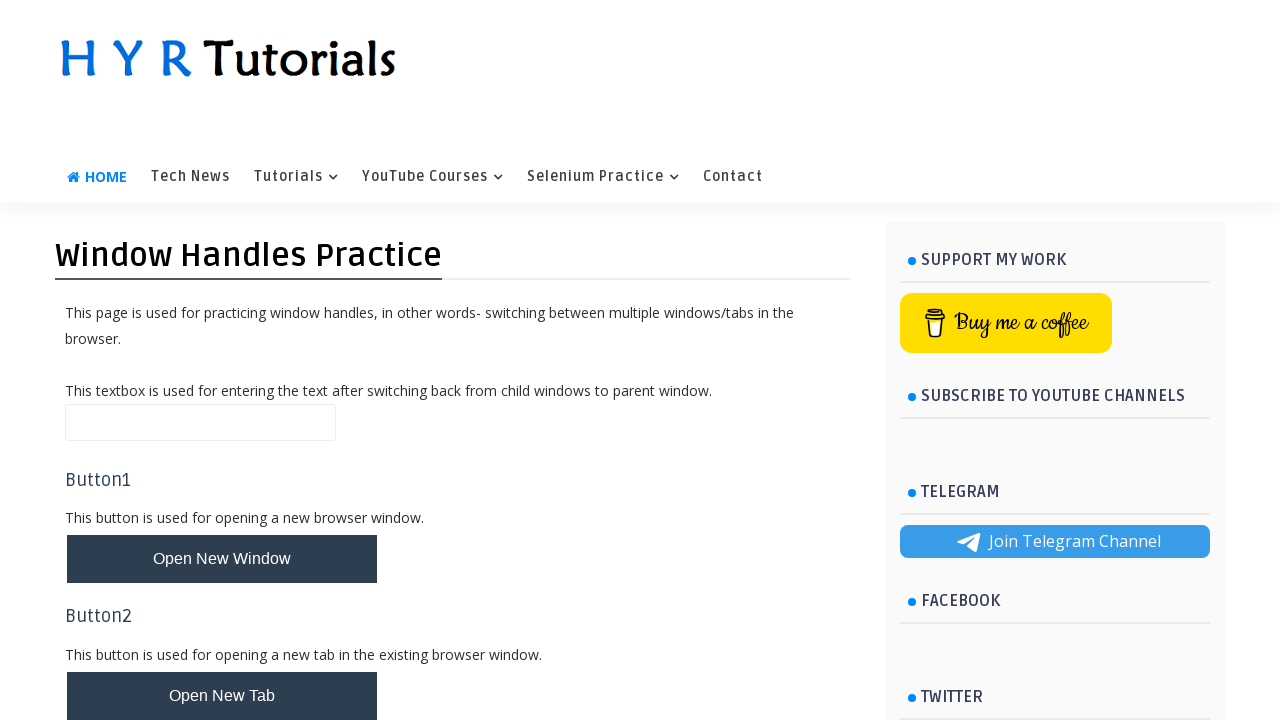

Clicked 'Open New Tab' button at (222, 696) on #newTabBtn
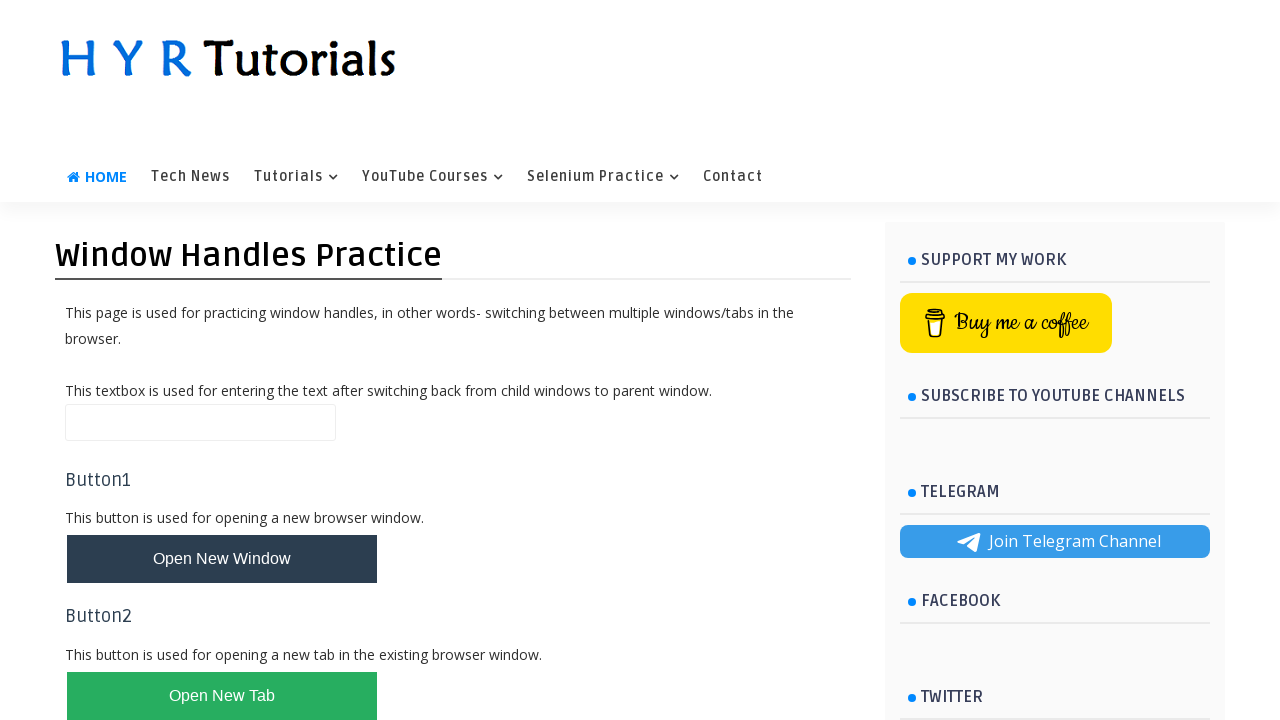

New tab opened and captured
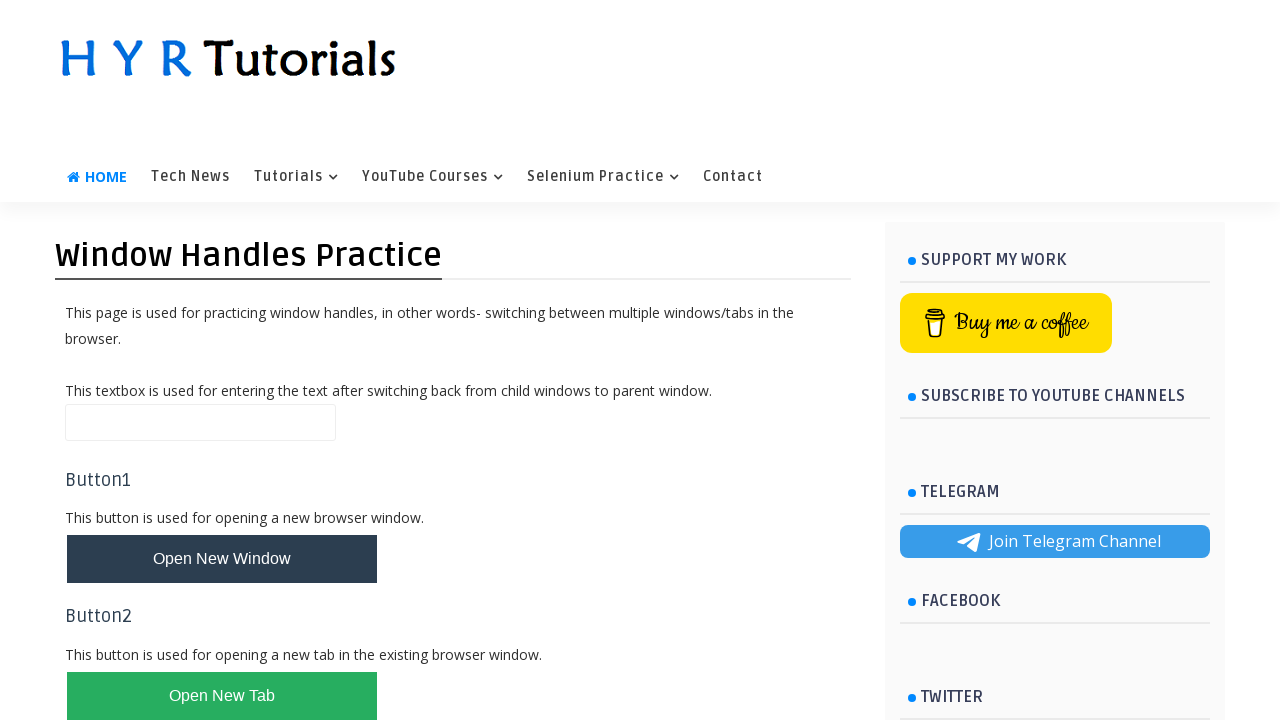

New tab page load state completed
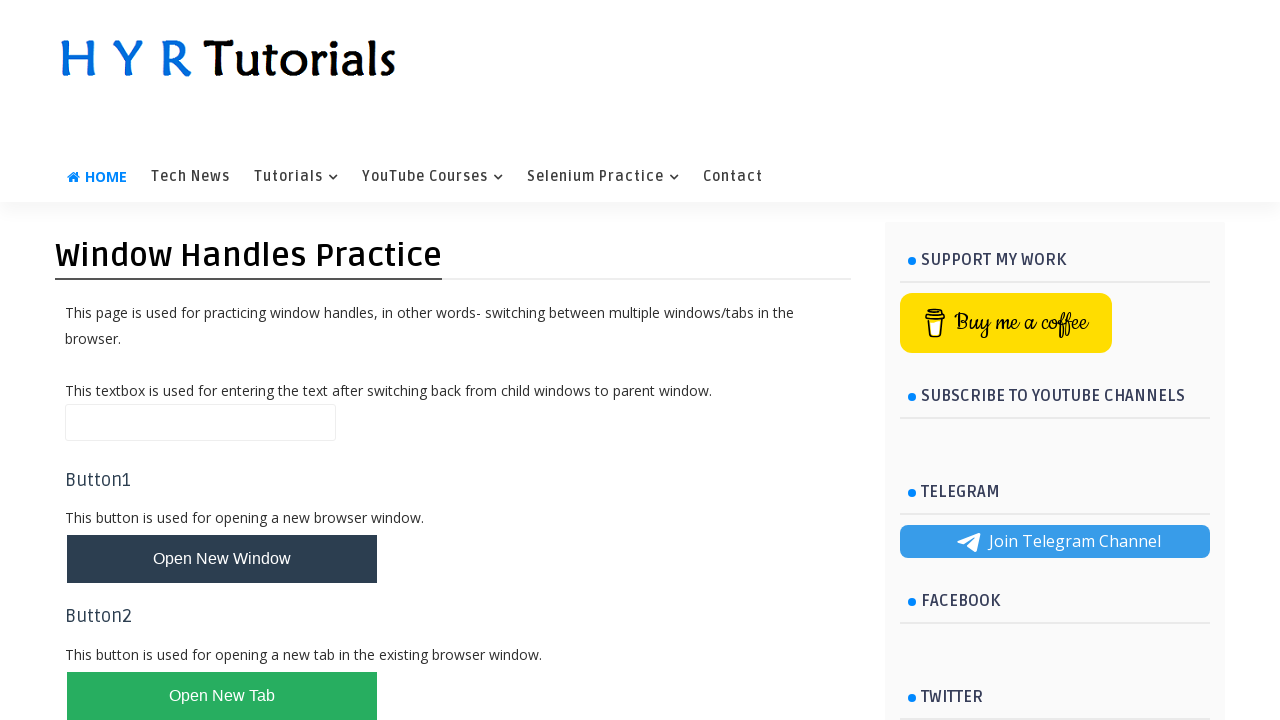

Validated new tab title is 'AlertsDemo - H Y R Tutorials'
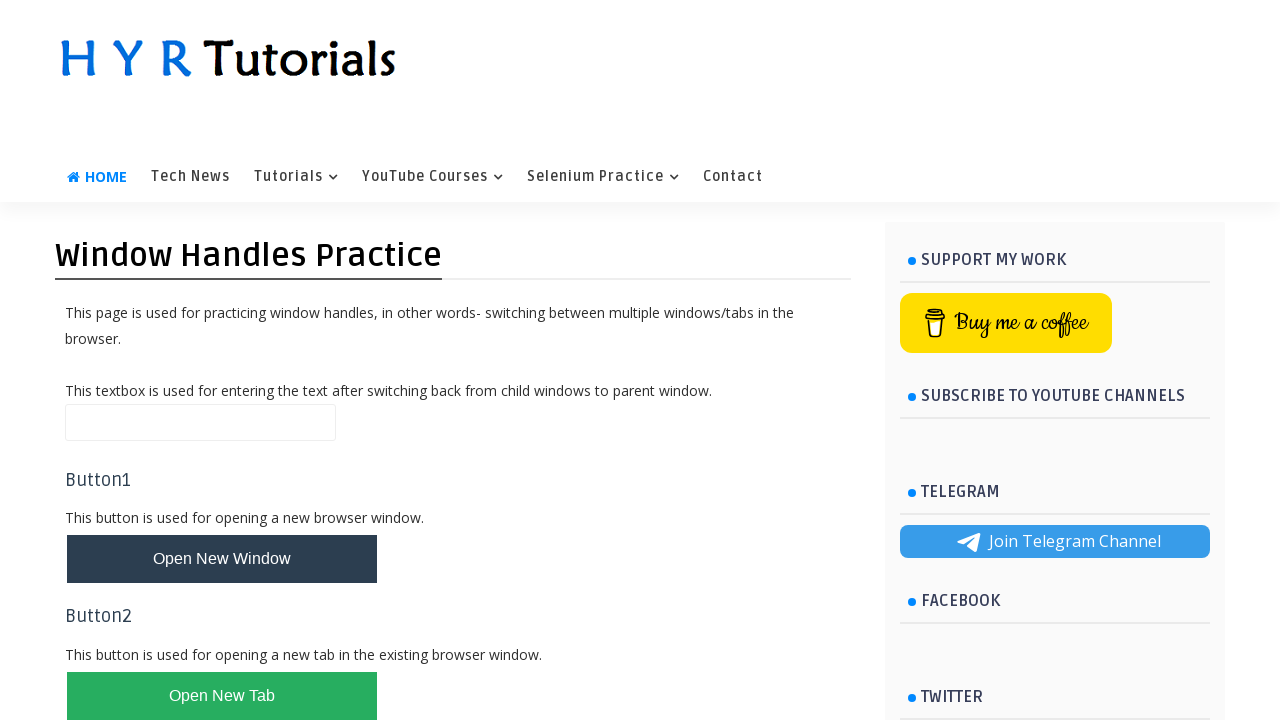

Located header element containing 'AlertsDemo'
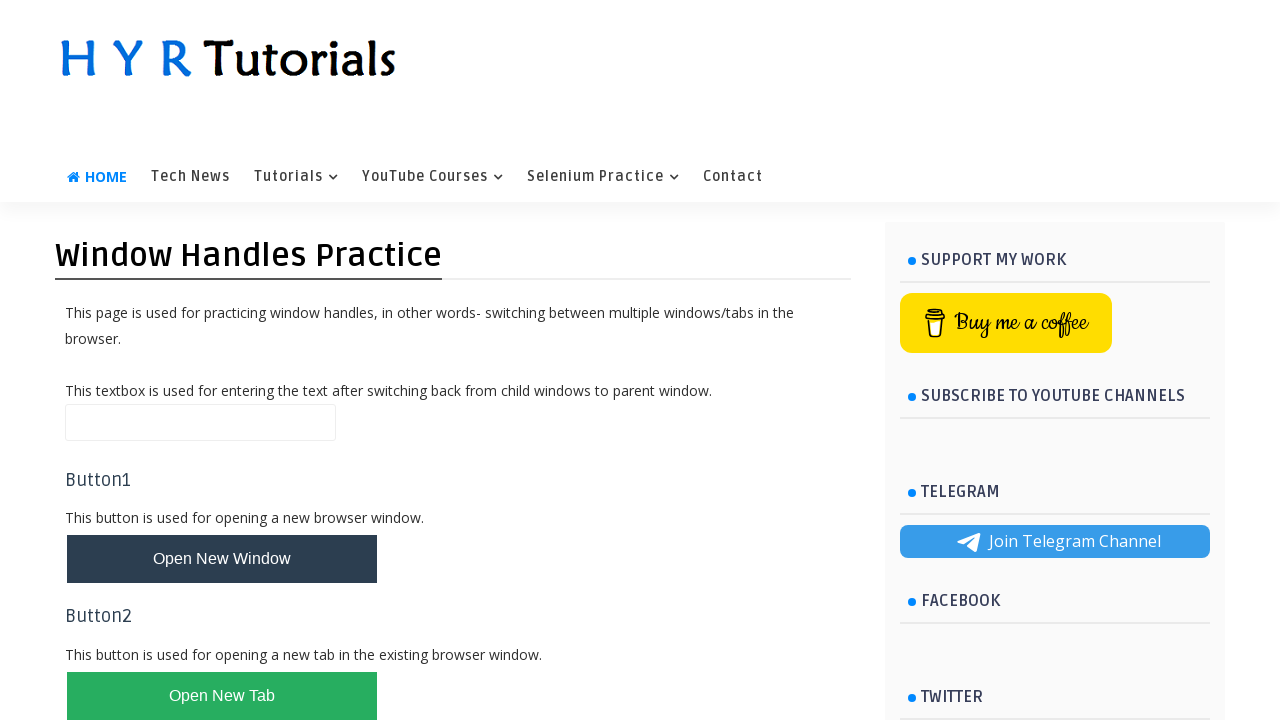

Validated header text content is 'AlertsDemo'
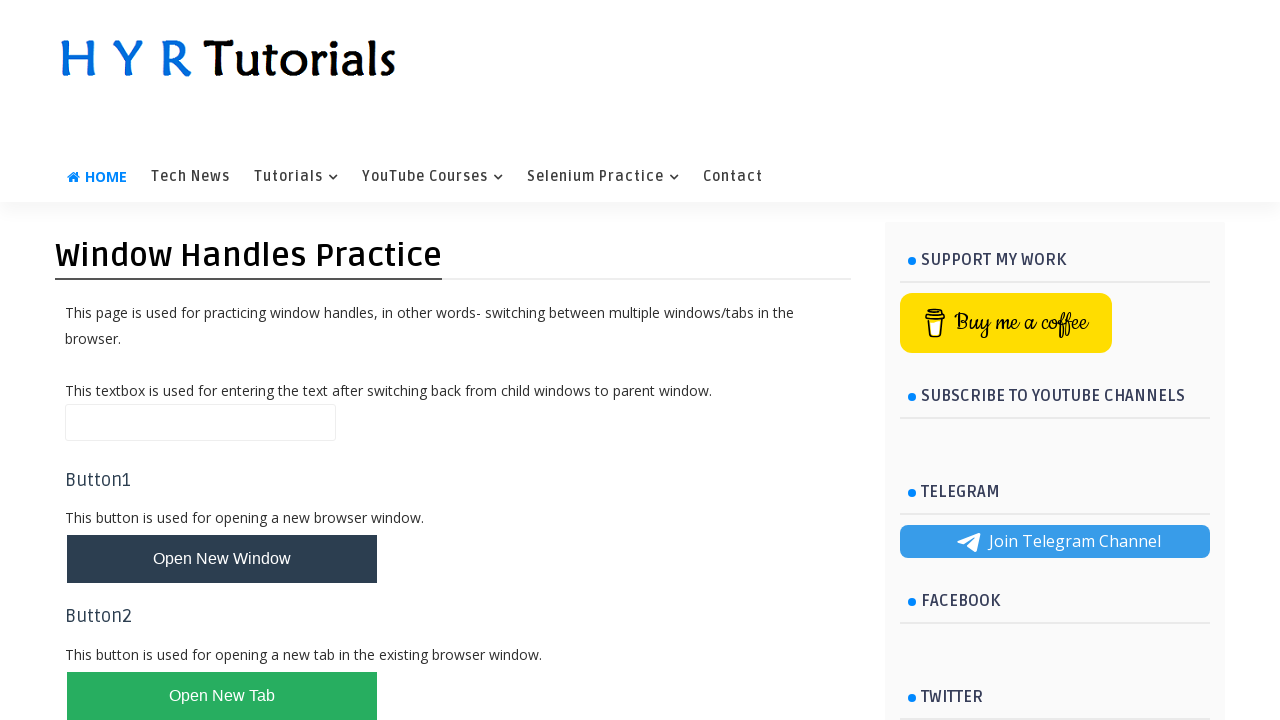

Closed the new tab
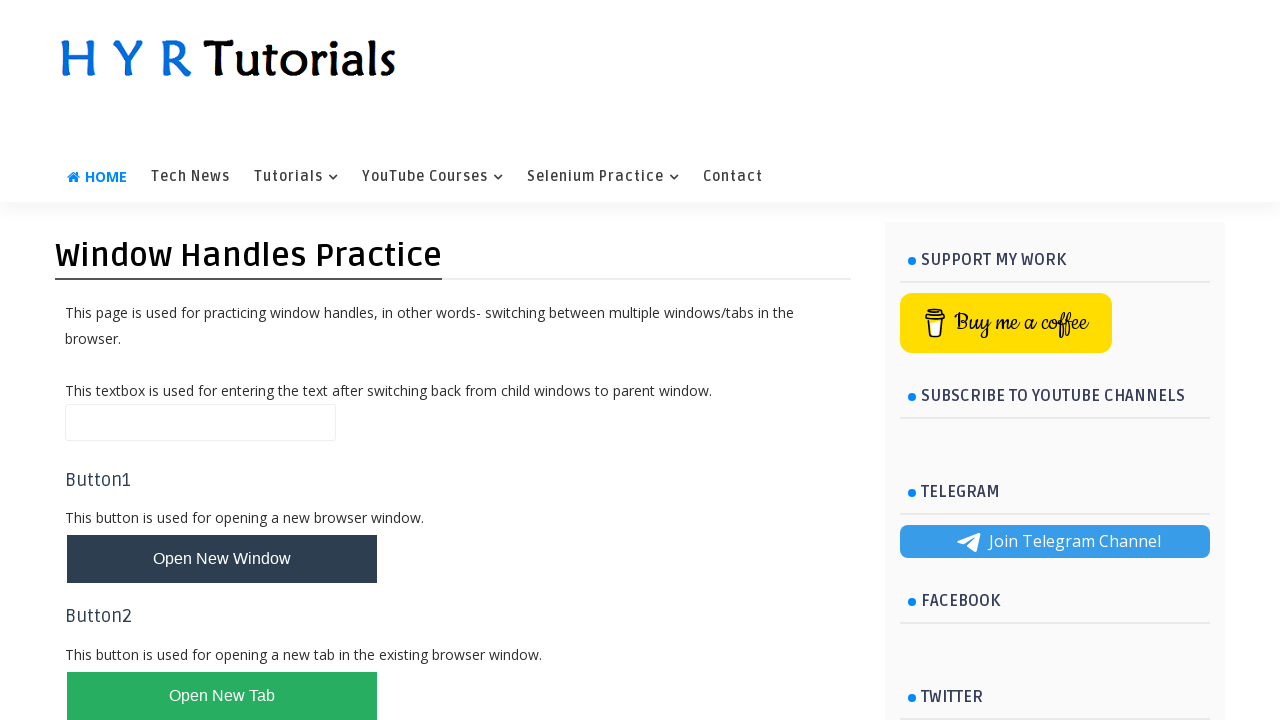

Validated return to main page with 'Window Handles Practice' in title
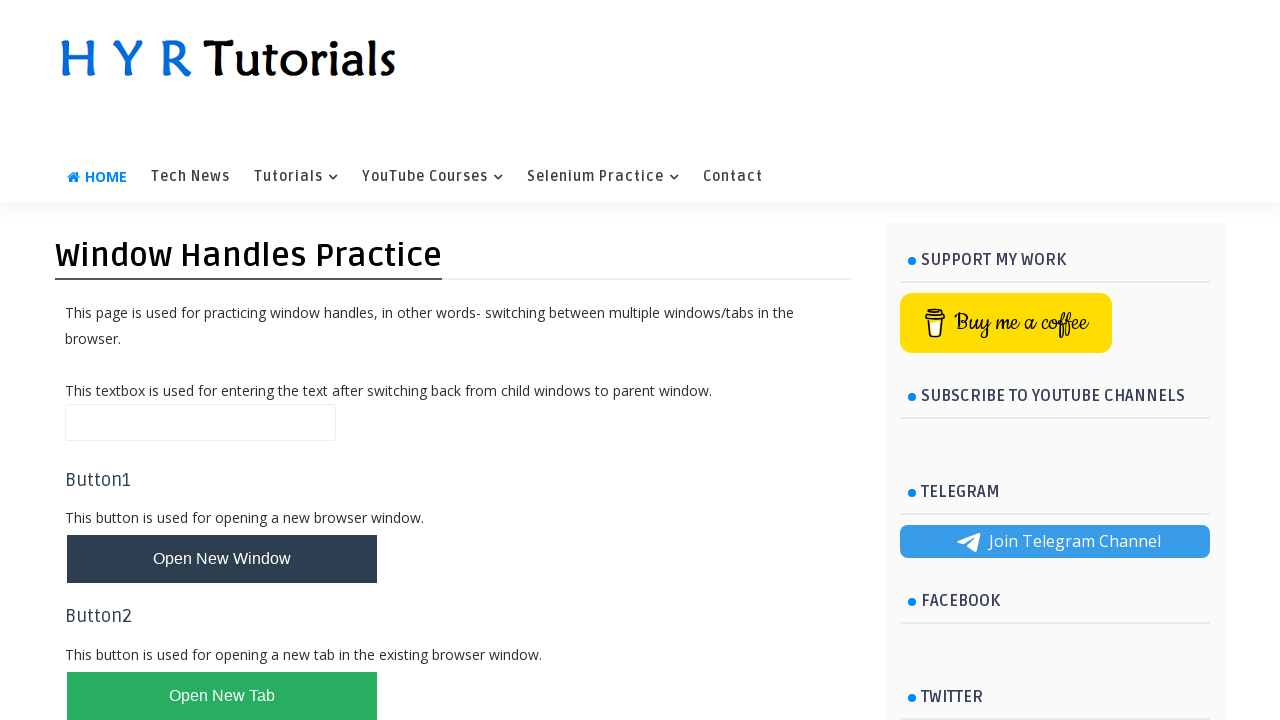

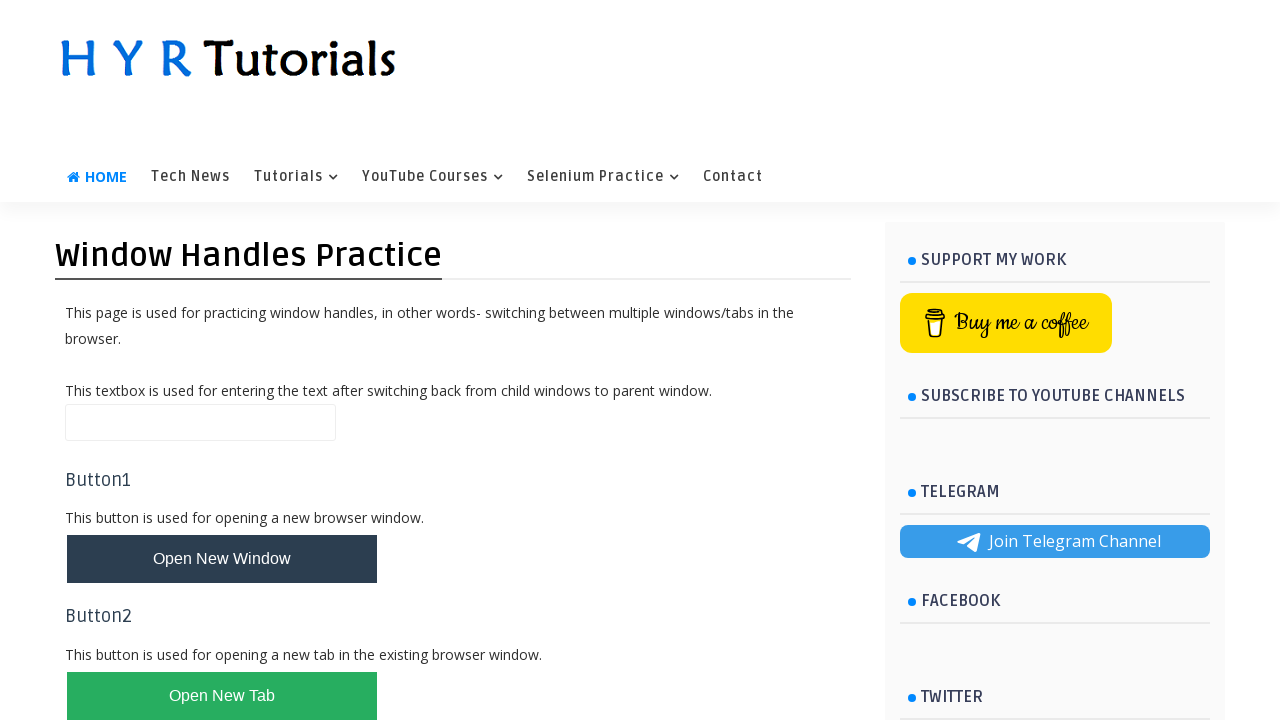